Navigates to Microsoft's homepage and verifies the page loads successfully by waiting for the page to be ready.

Starting URL: https://www.microsoft.com

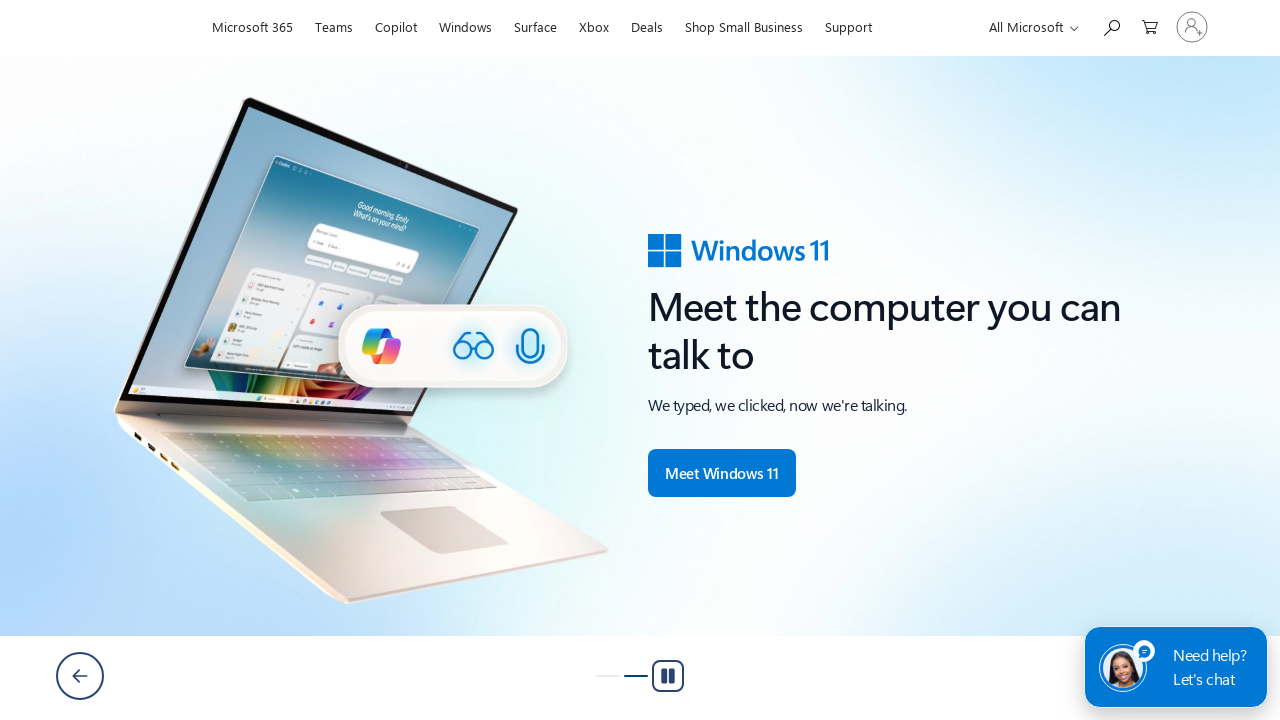

Waited for page to reach networkidle state
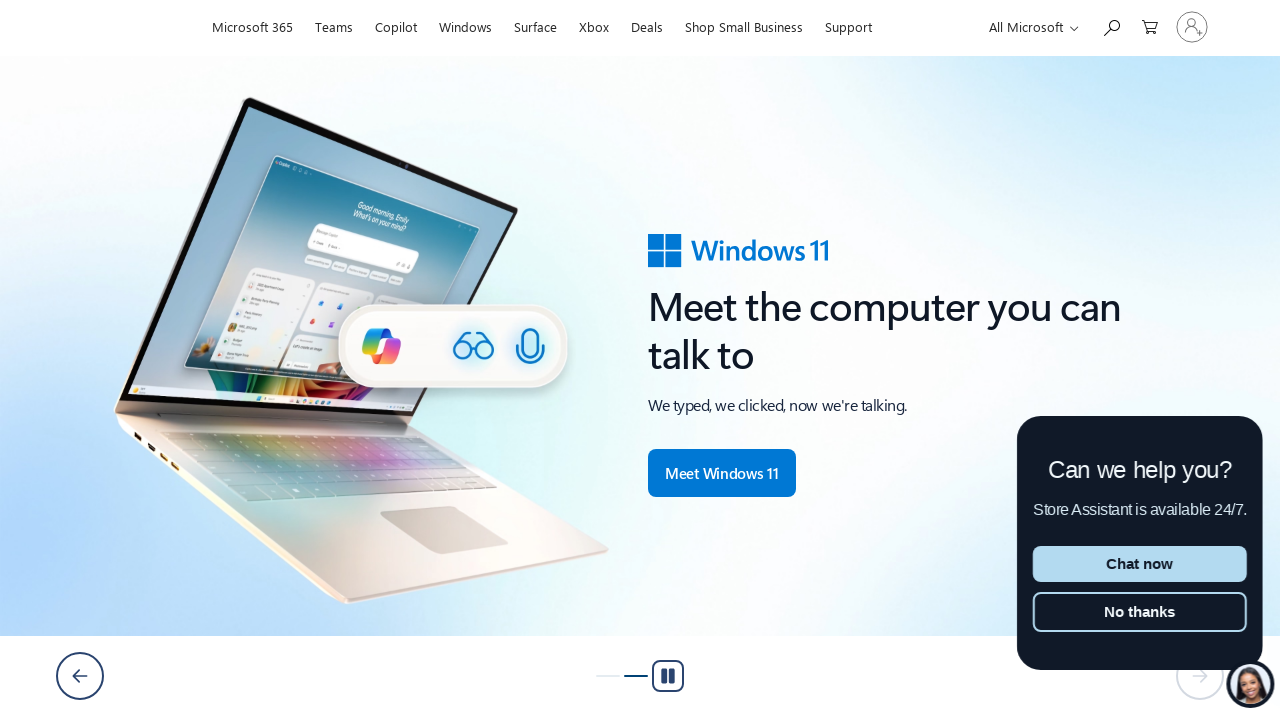

Verified body element is present on Microsoft homepage
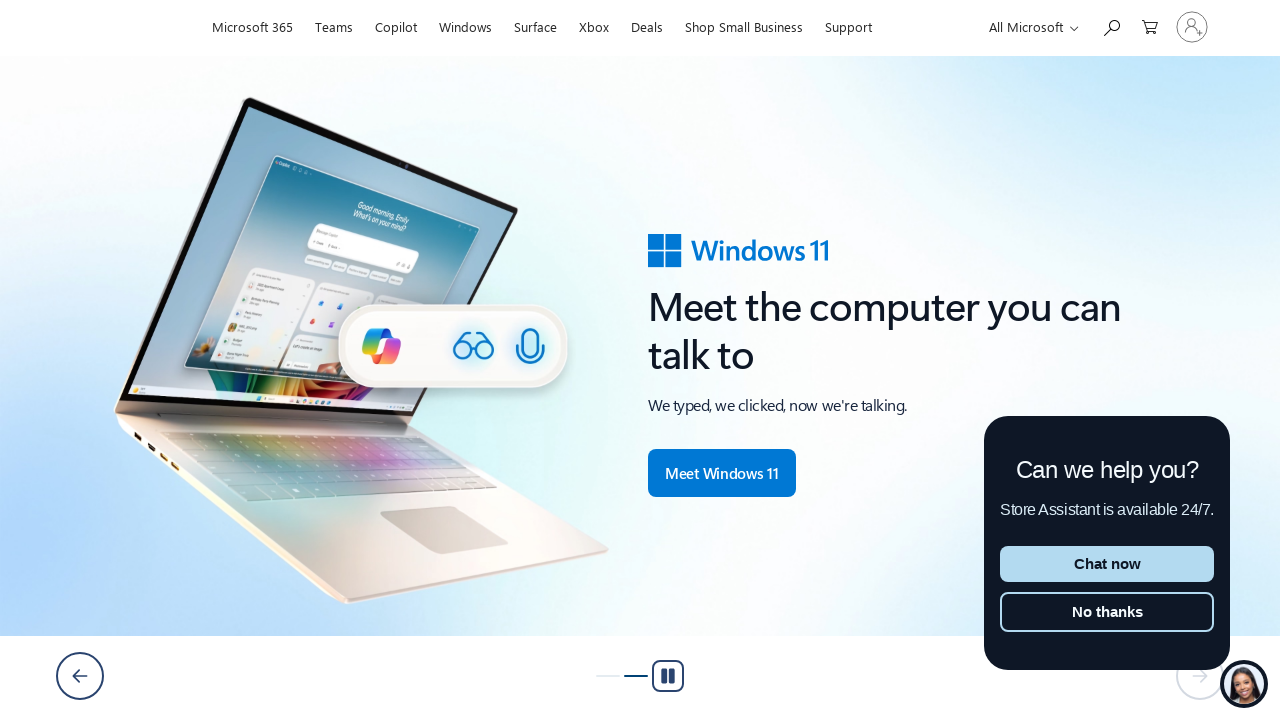

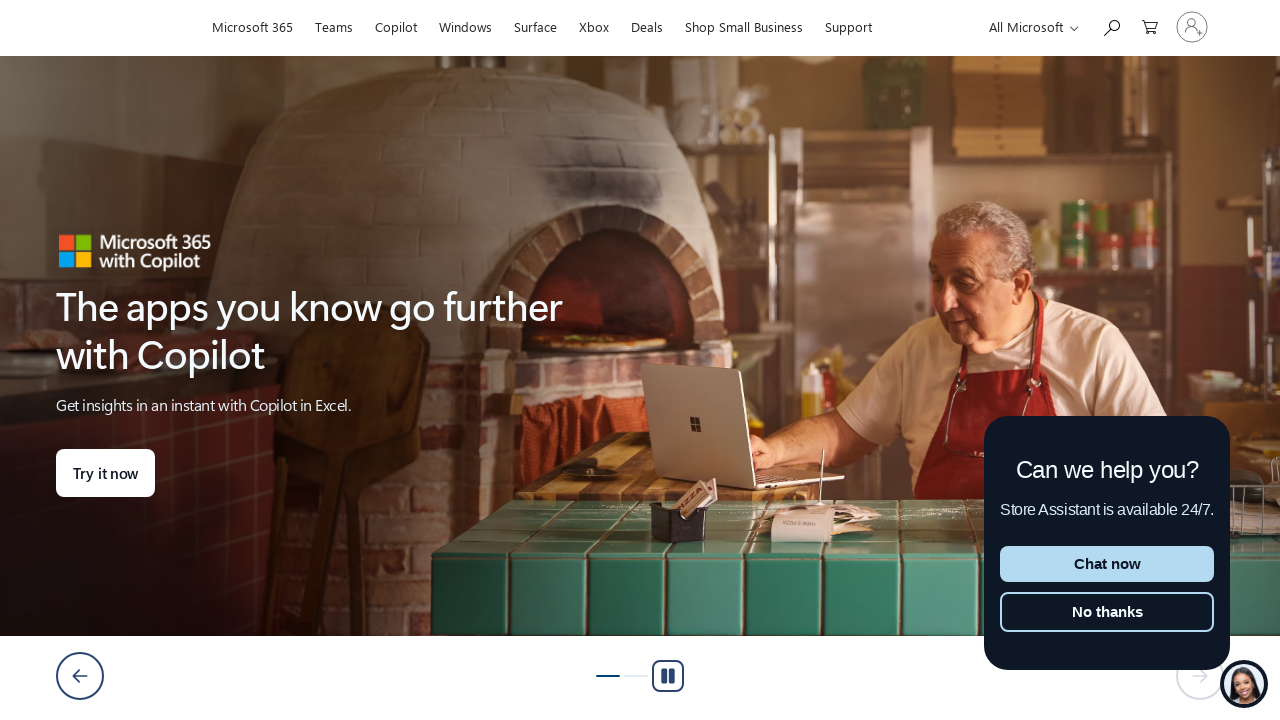